Tests jQuery Growl notification display by injecting jQuery, jQuery Growl library and styles into a page, then triggering various notification types (default, error, notice, warning).

Starting URL: http://the-internet.herokuapp.com/

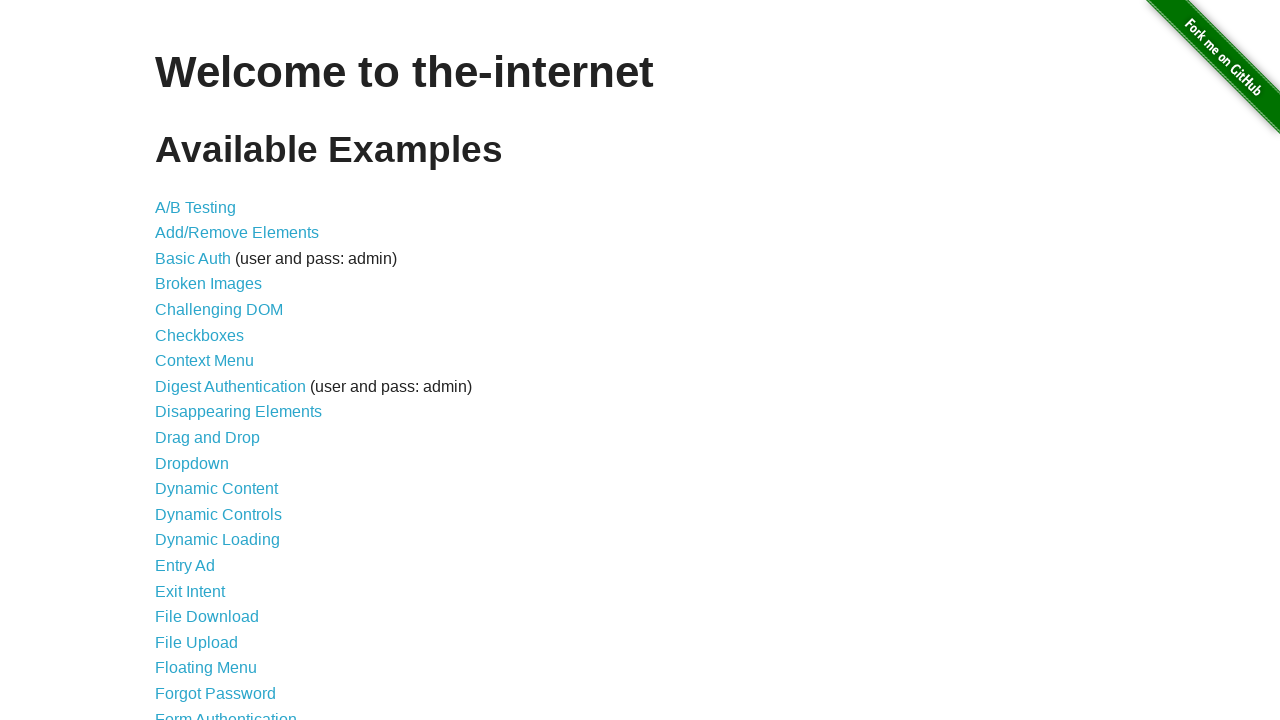

Injected jQuery library into page if not already present
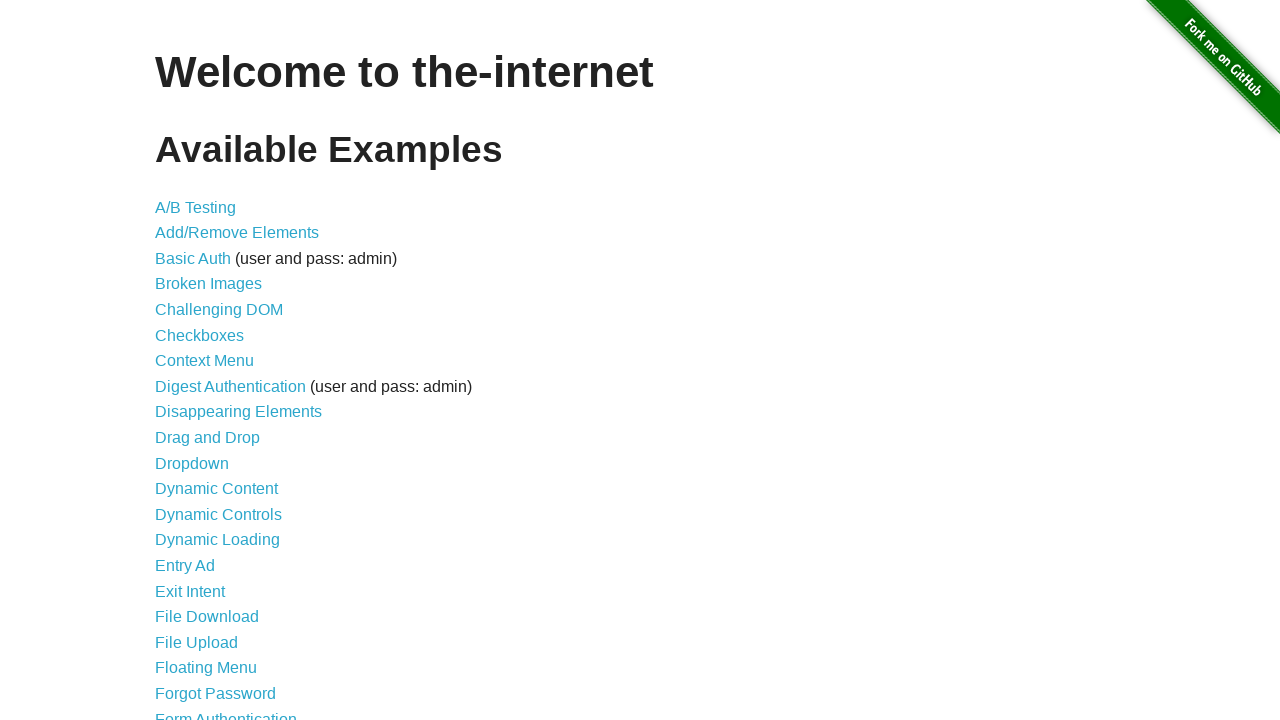

jQuery loaded successfully
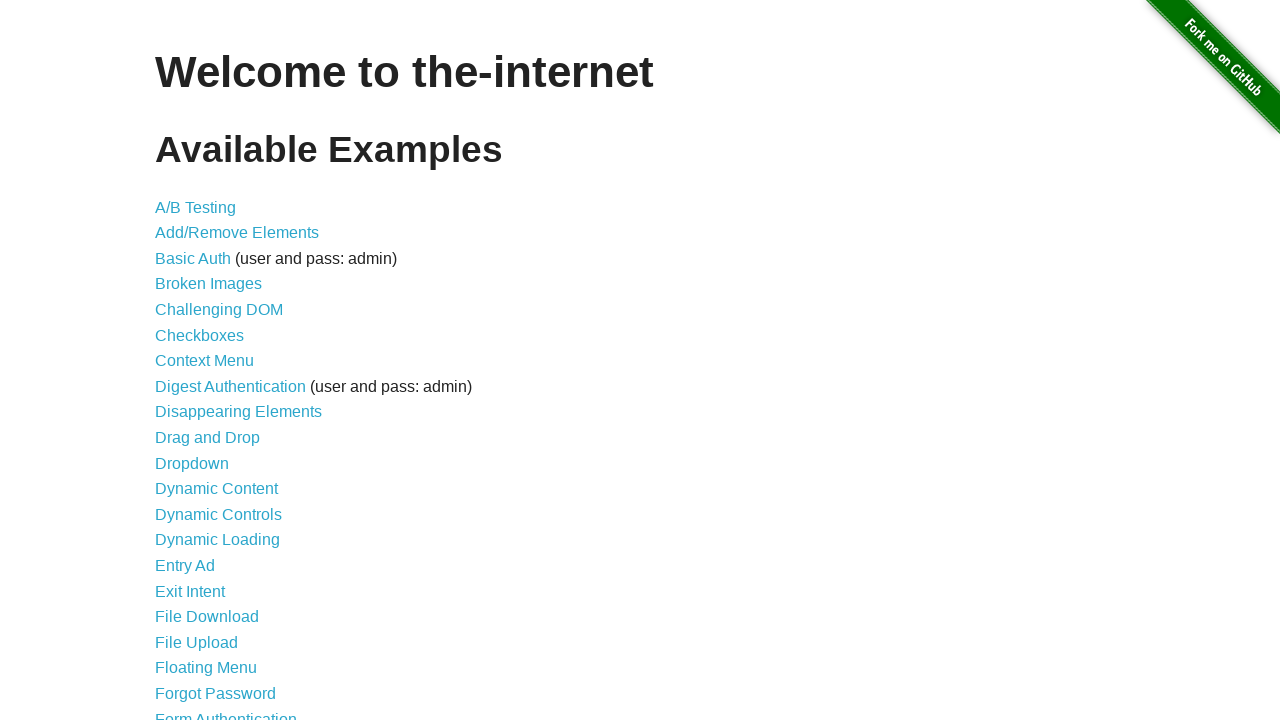

Injected jQuery Growl library into page
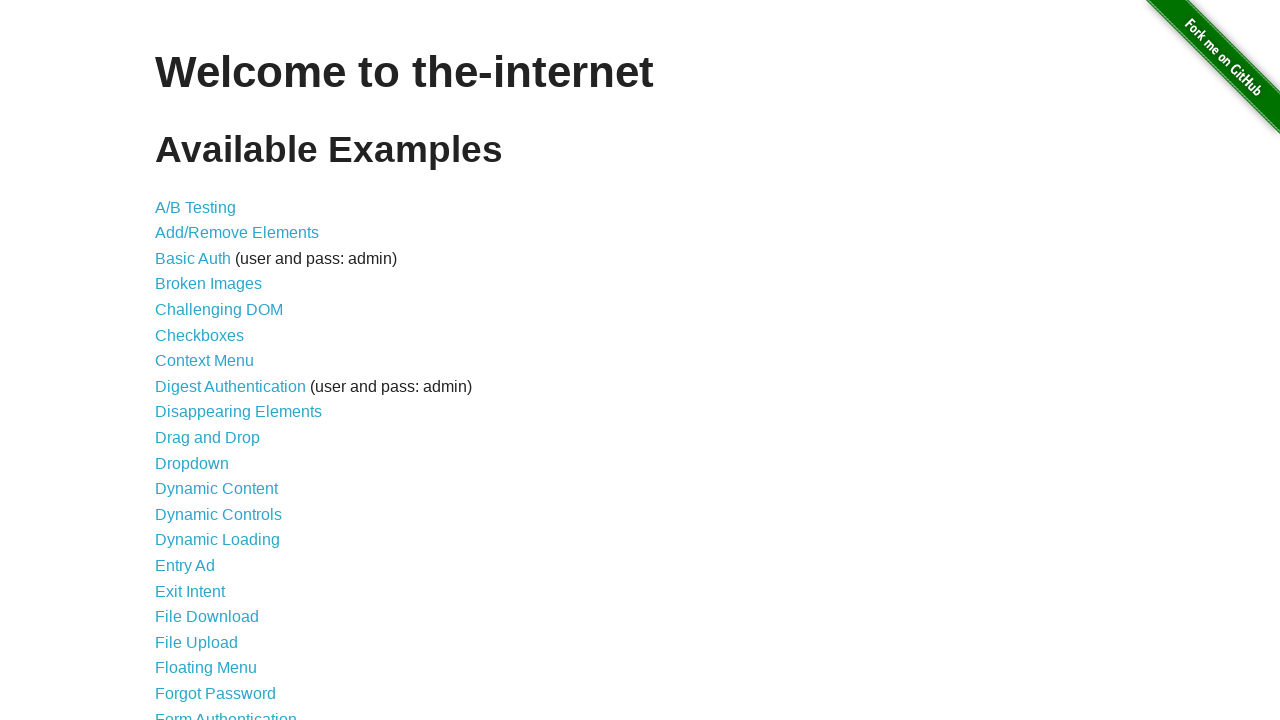

Injected jQuery Growl styles into page
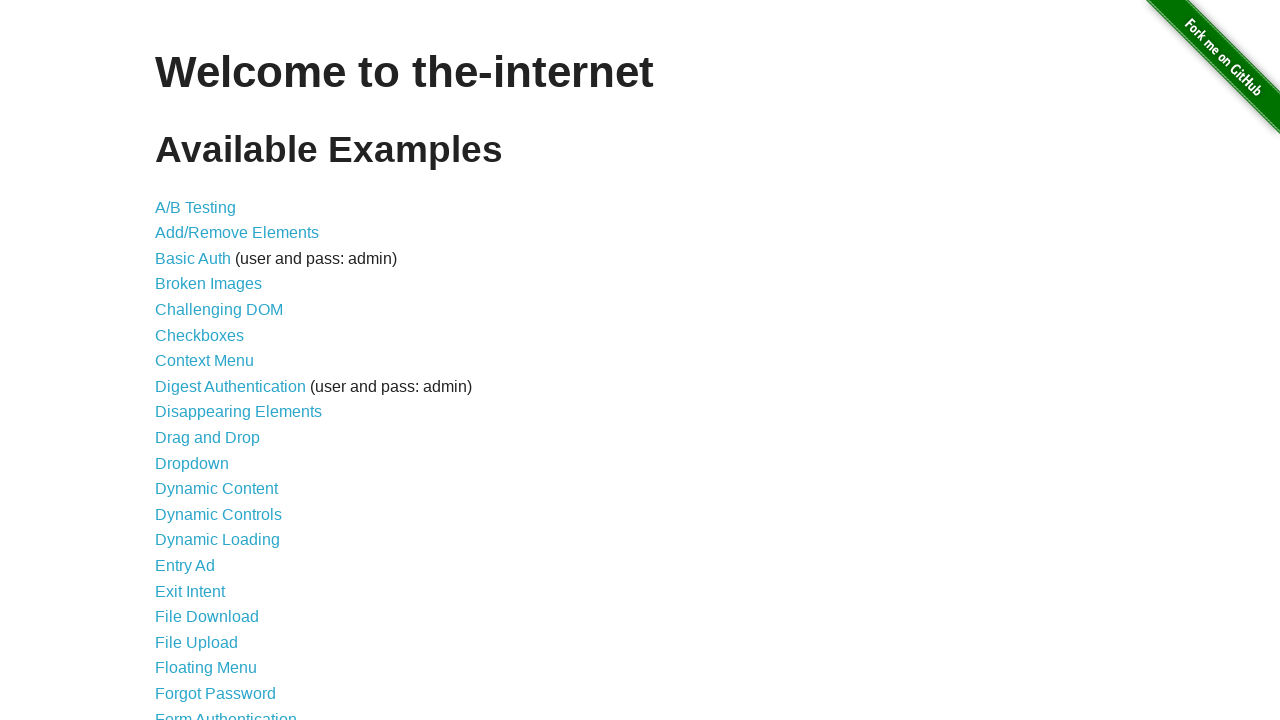

jQuery Growl library loaded and ready
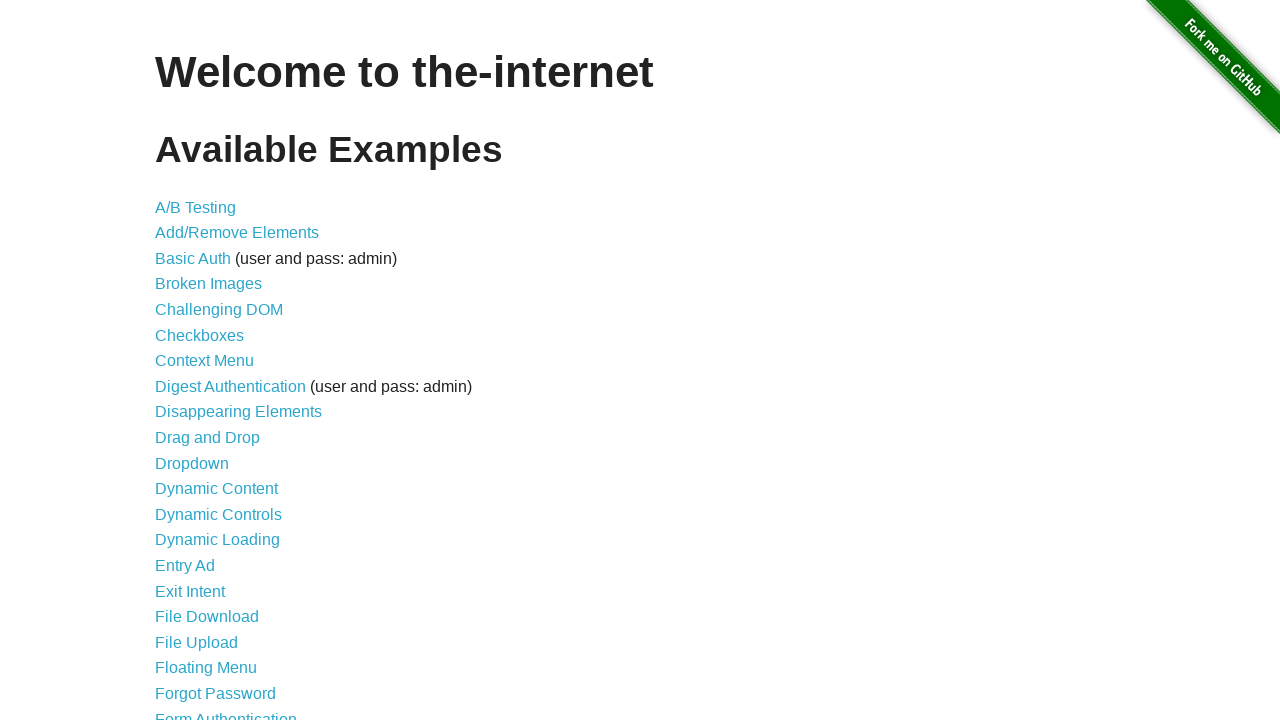

Displayed default growl notification (GET /)
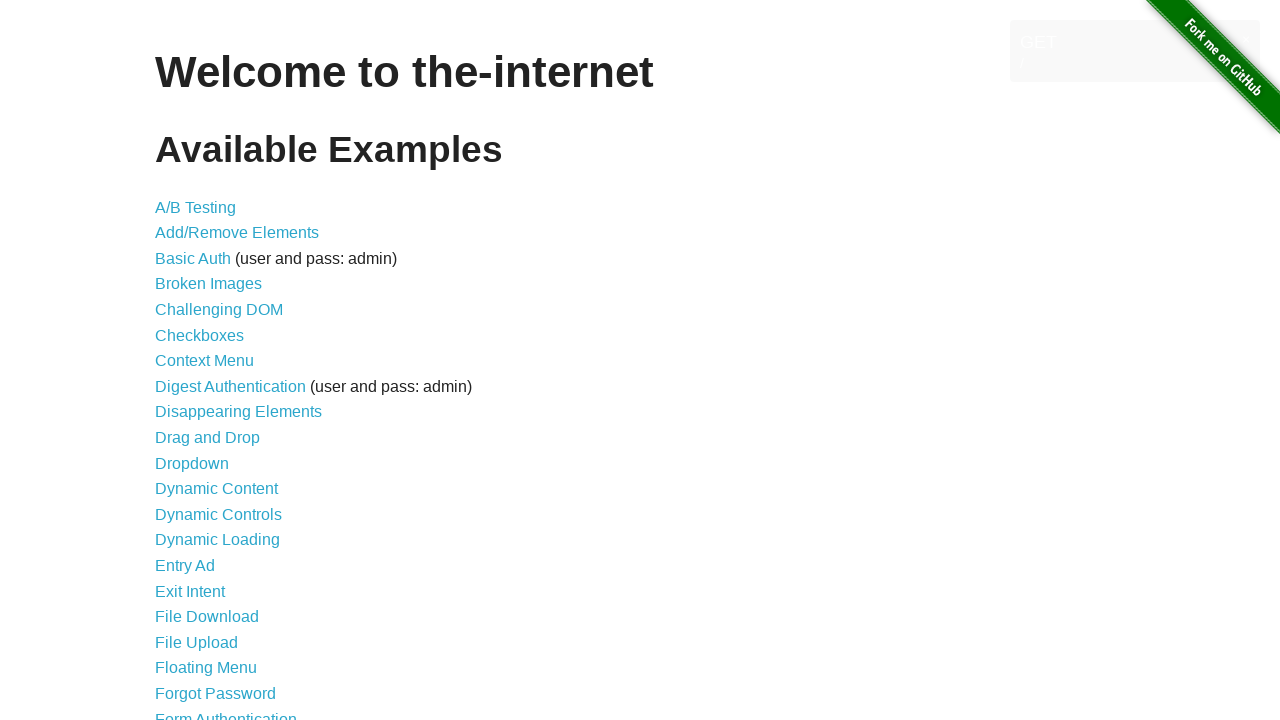

Displayed error growl notification
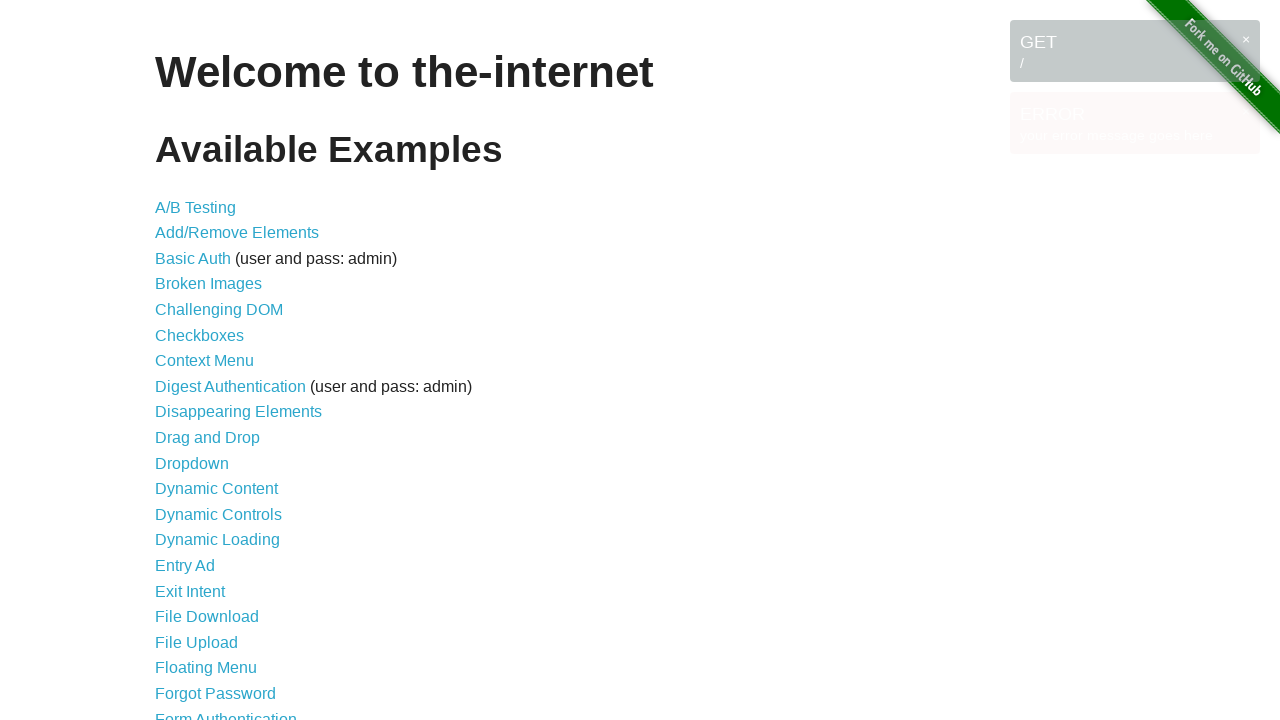

Displayed notice growl notification
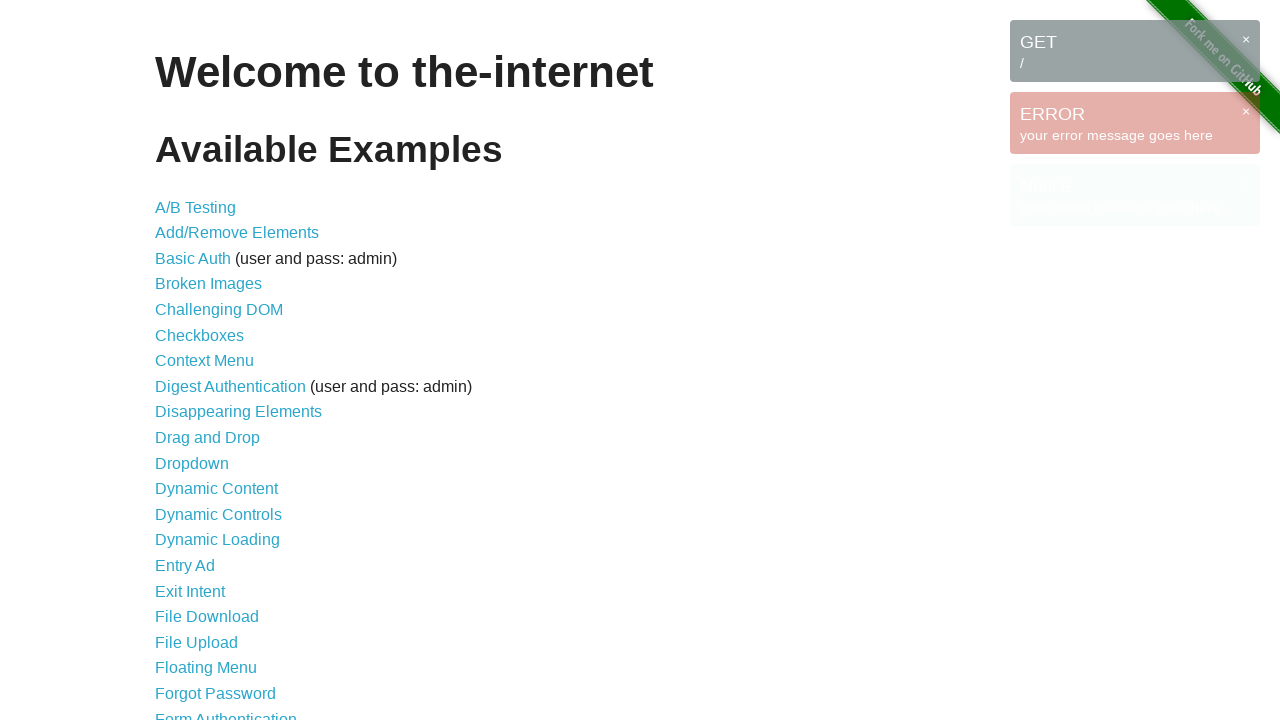

Displayed warning growl notification
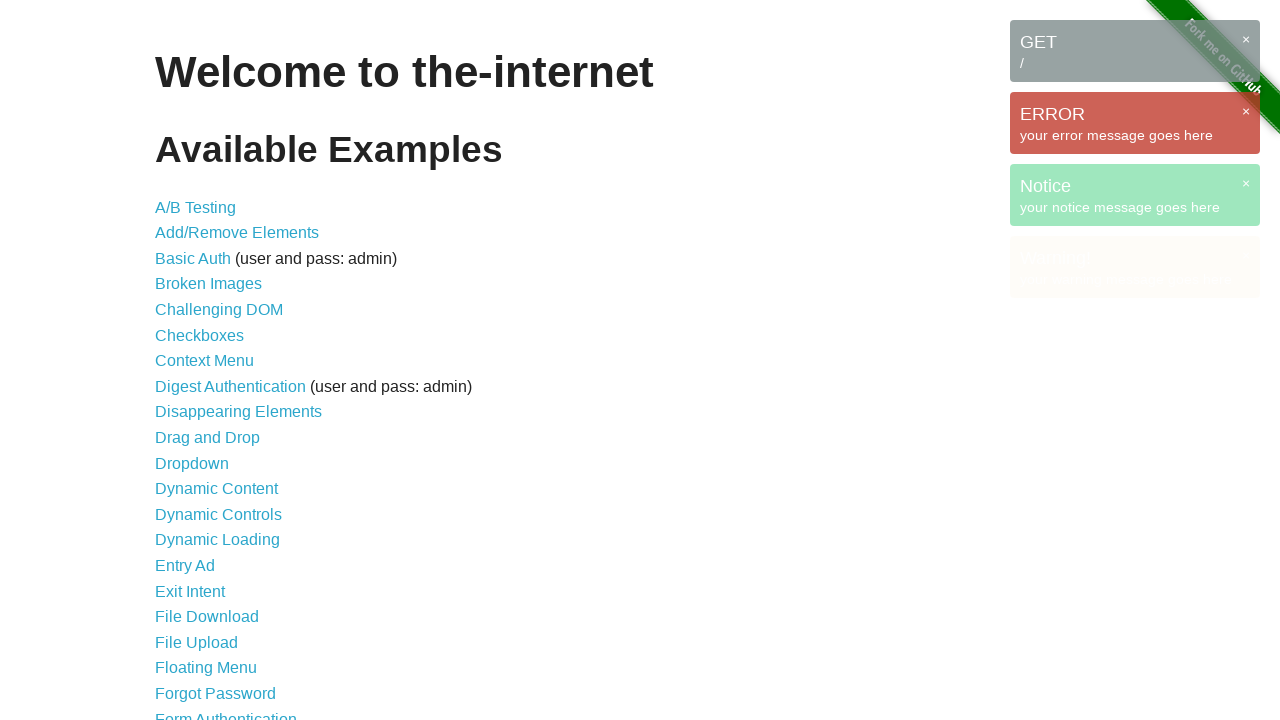

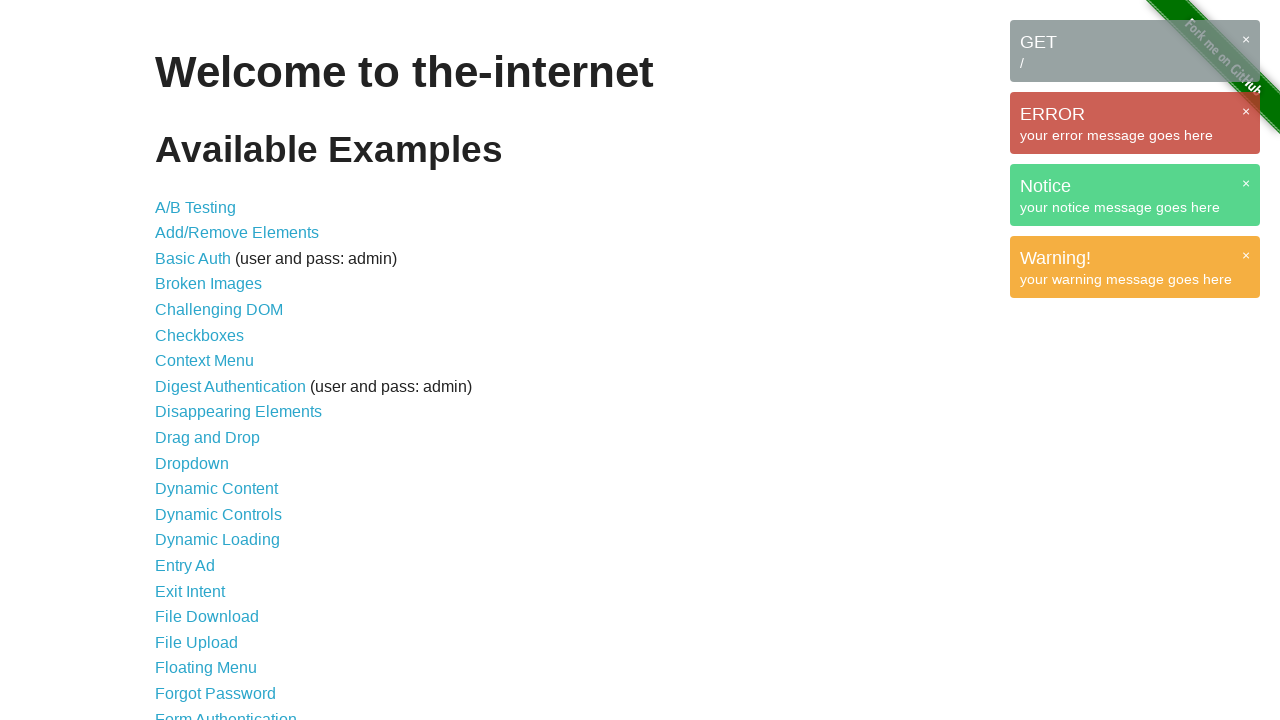